Opens the SauceDemo homepage and maximizes the browser window to verify the page loads correctly.

Starting URL: https://www.saucedemo.com/

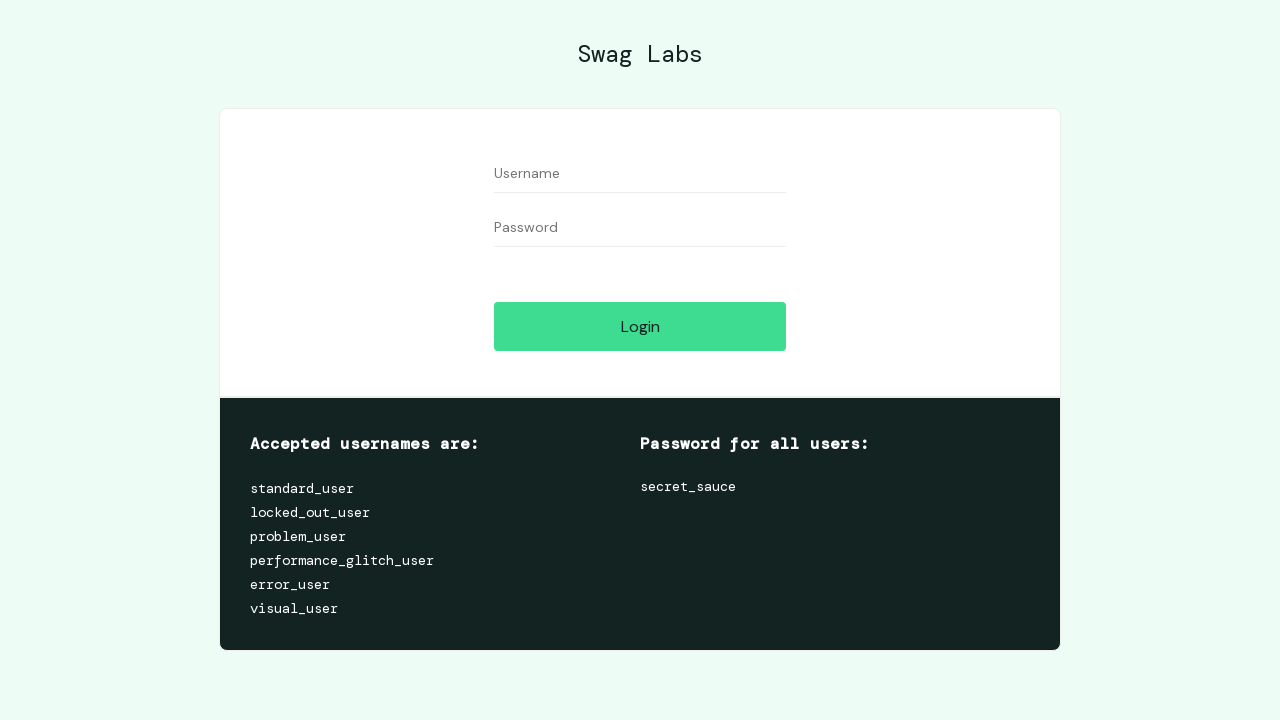

Set browser viewport to 1920x1080
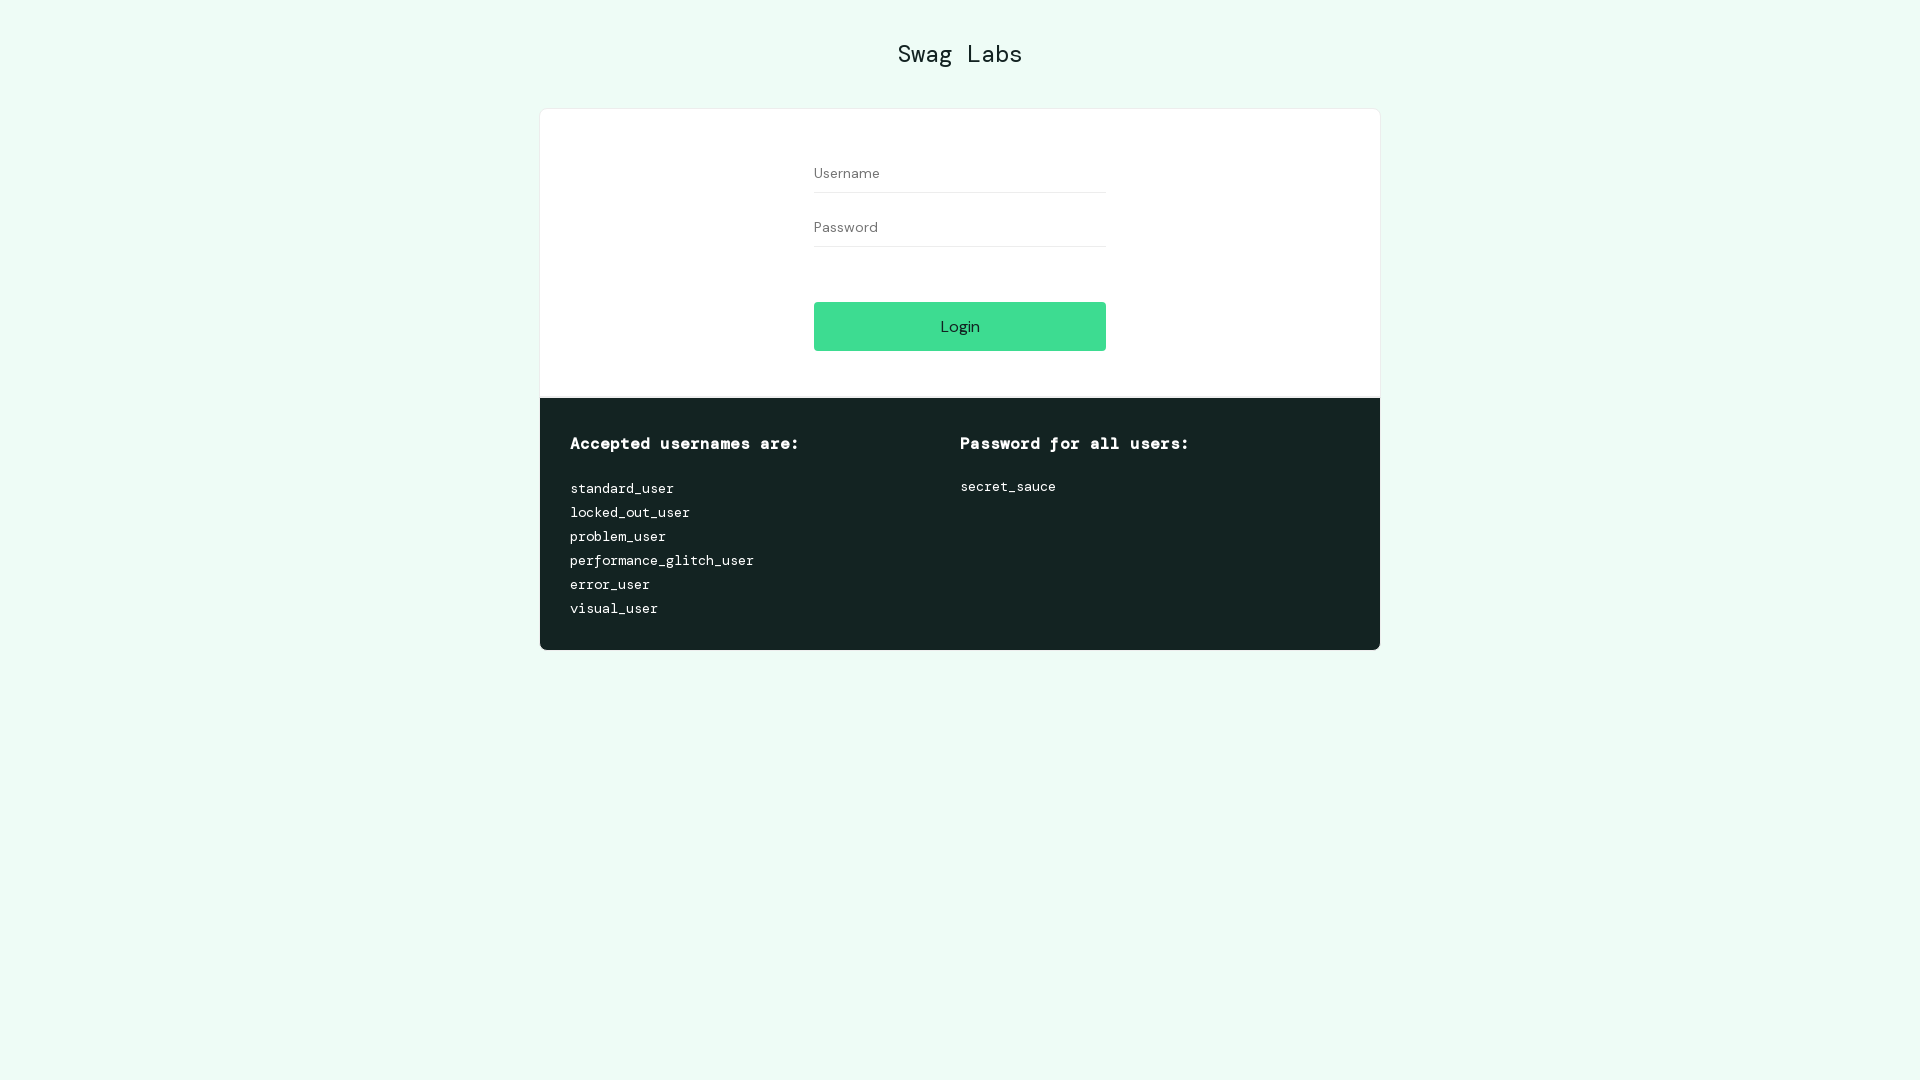

SauceDemo homepage fully loaded (DOM content loaded)
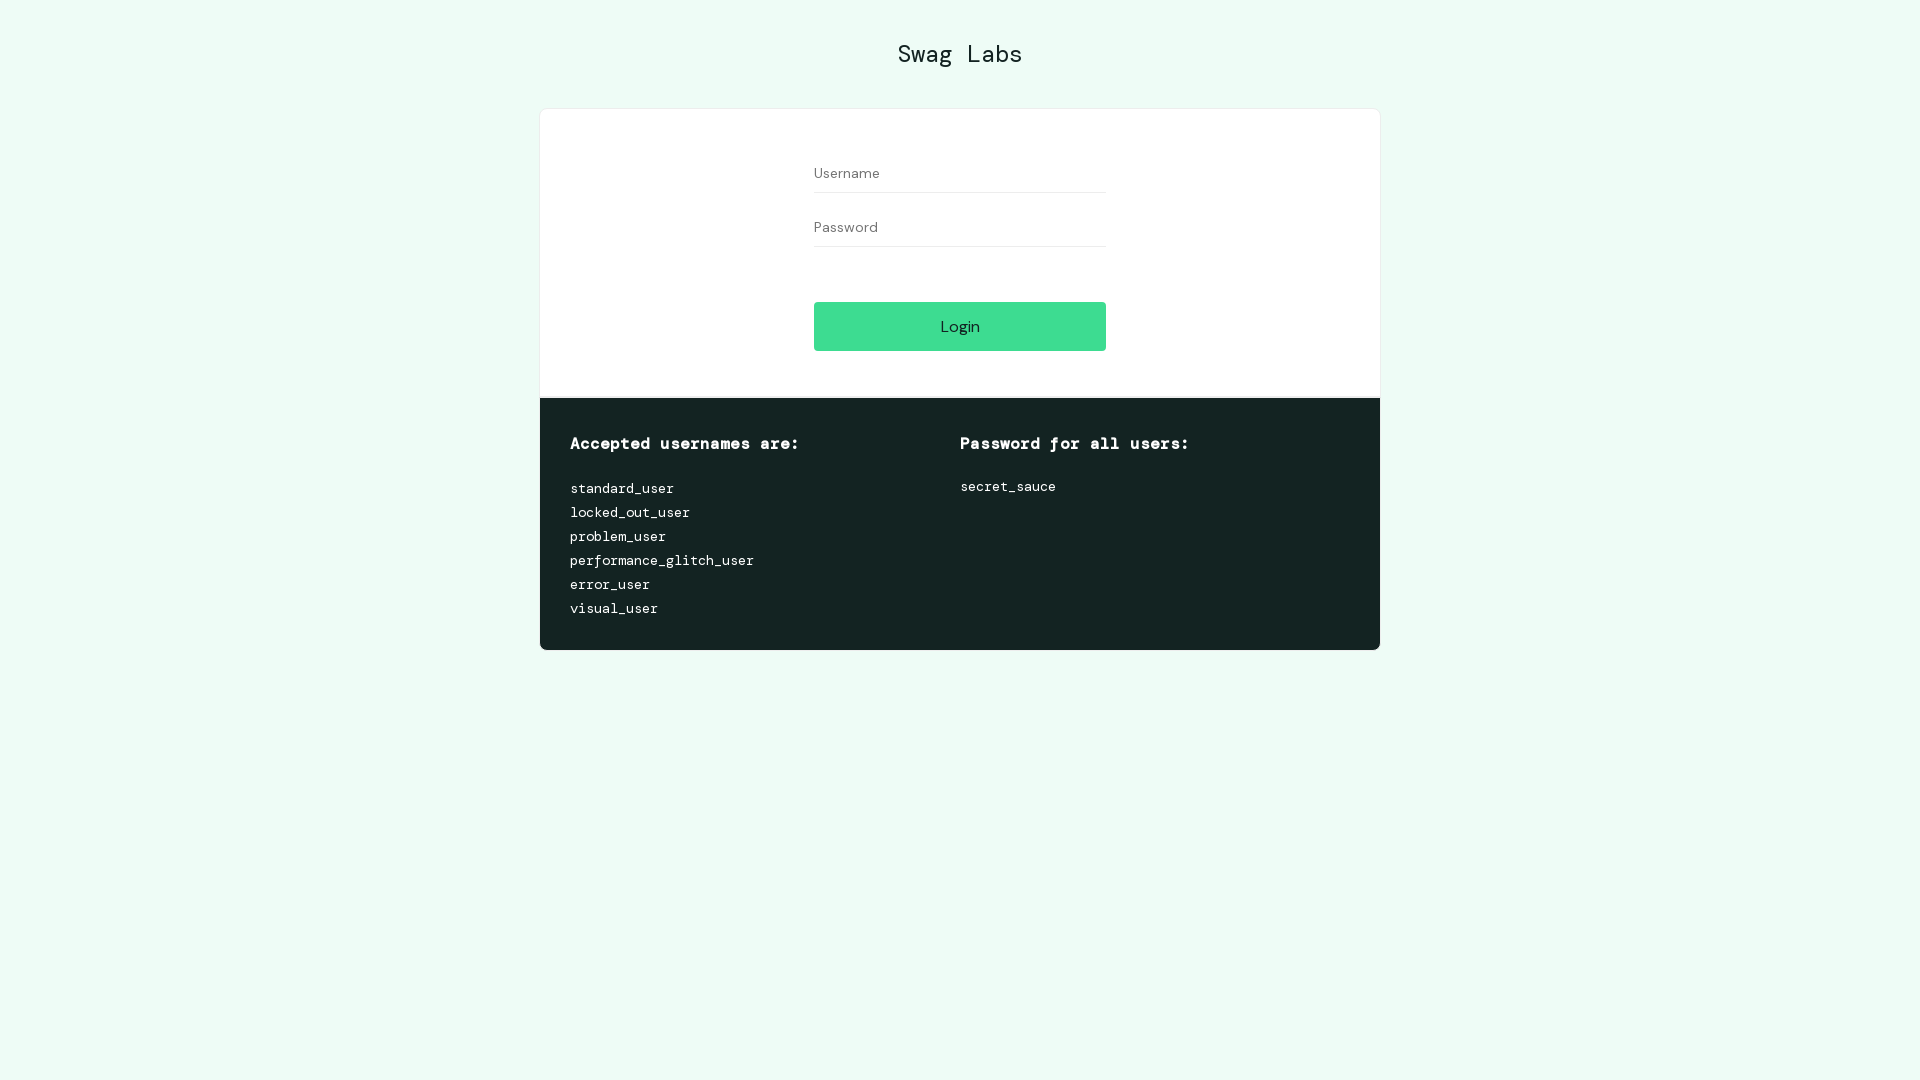

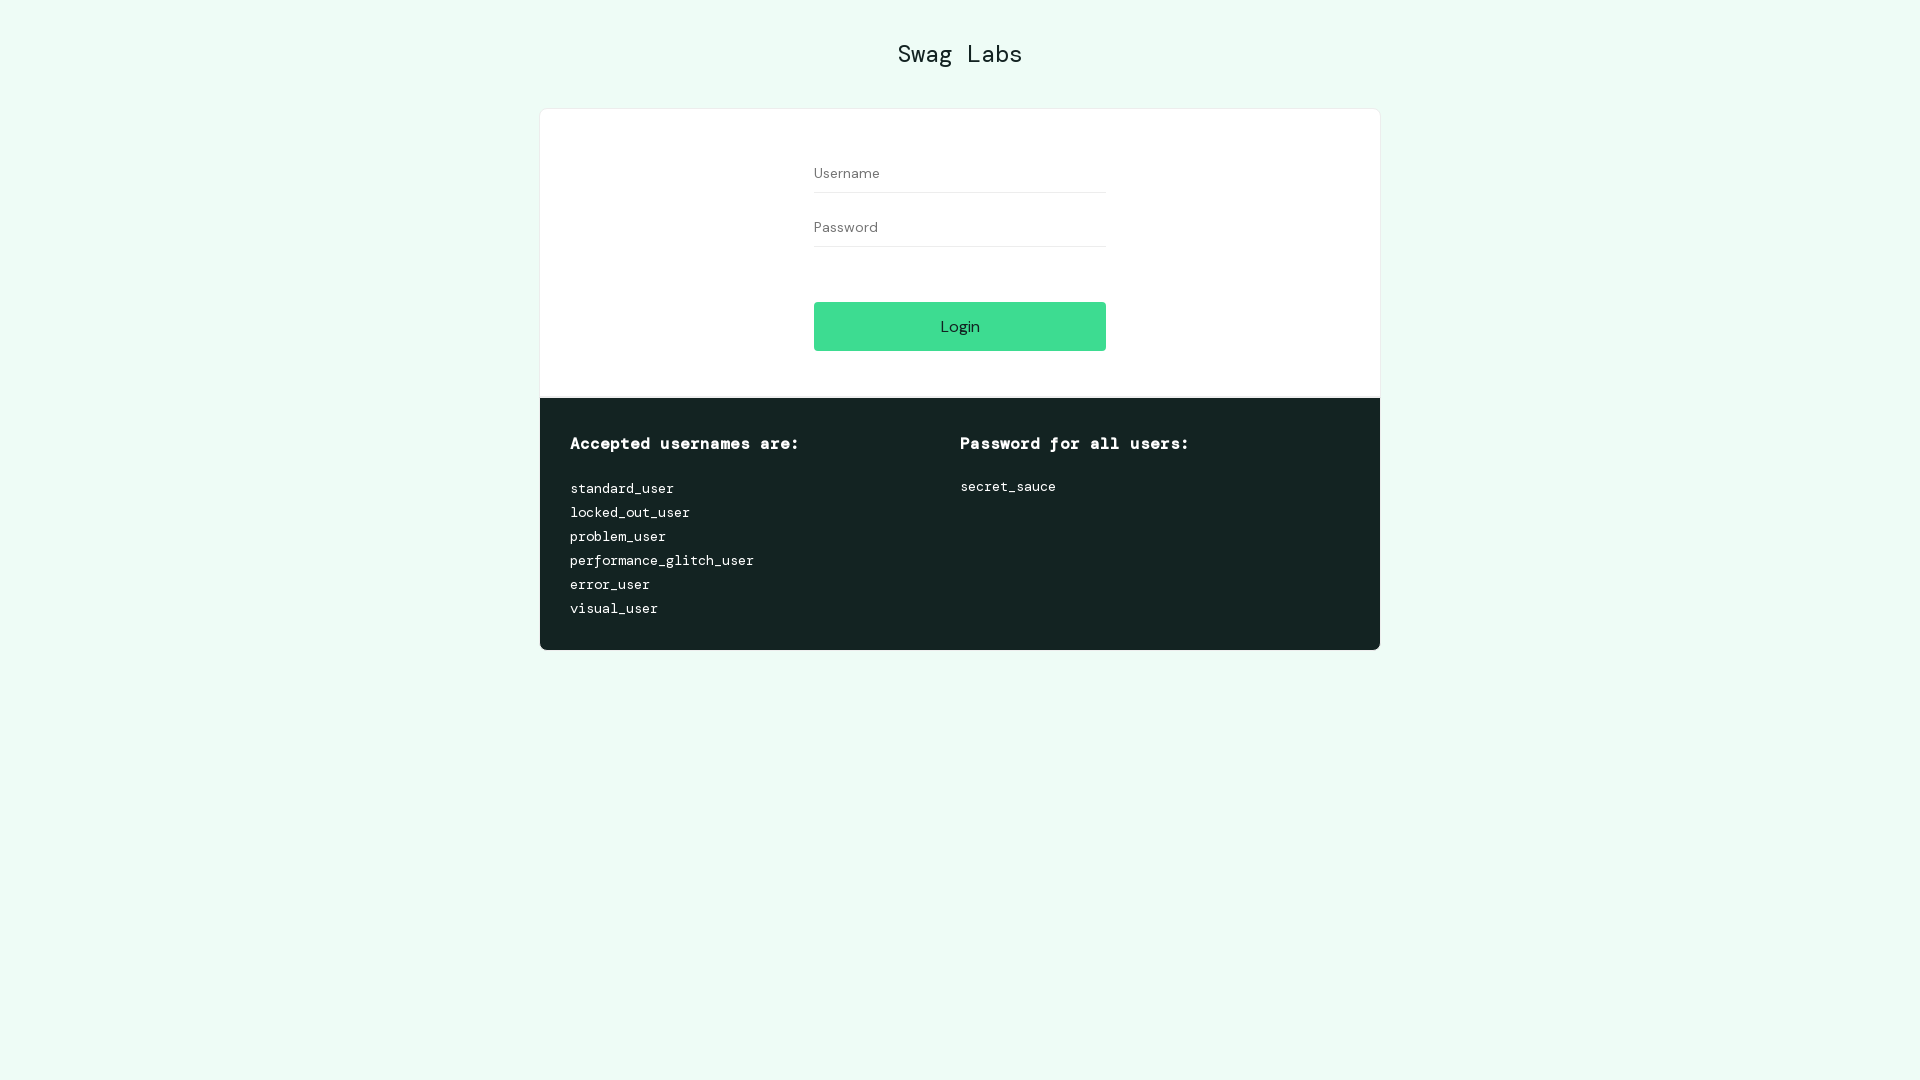